Tests show/hide functionality by hiding the text box first, then clicking show button to make it visible again

Starting URL: https://rahulshettyacademy.com/AutomationPractice/

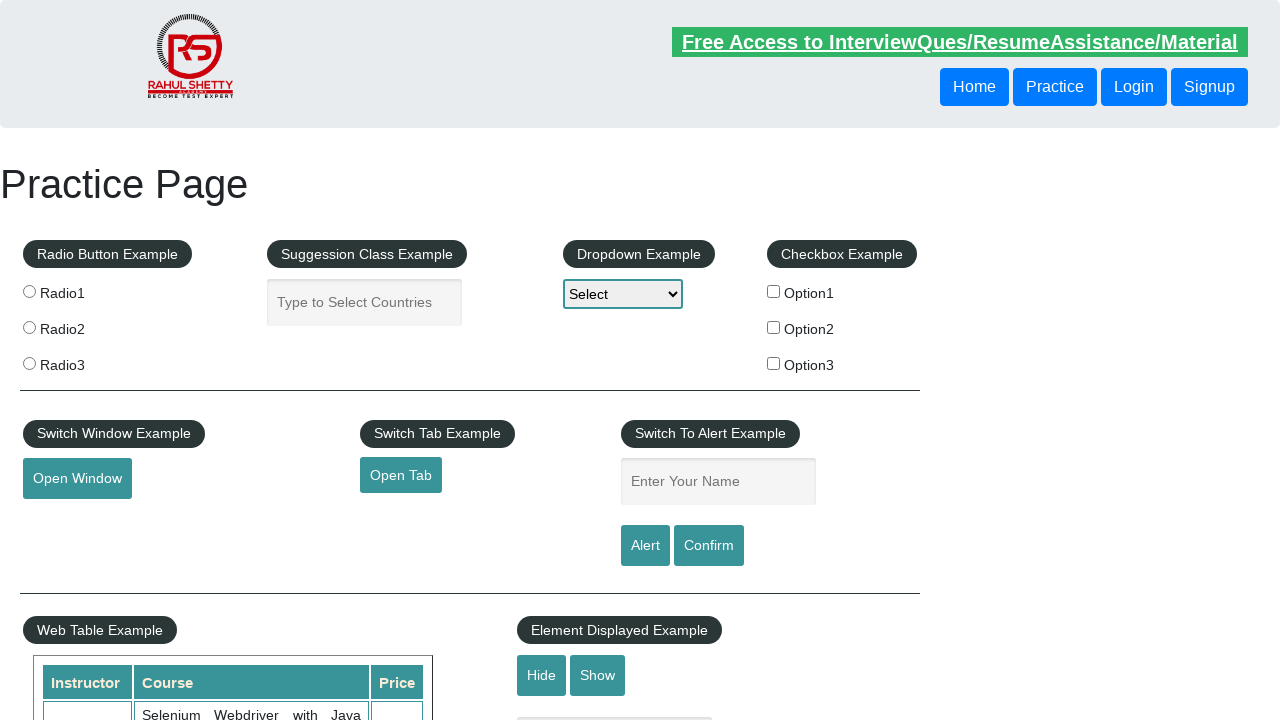

Verified text box is initially visible
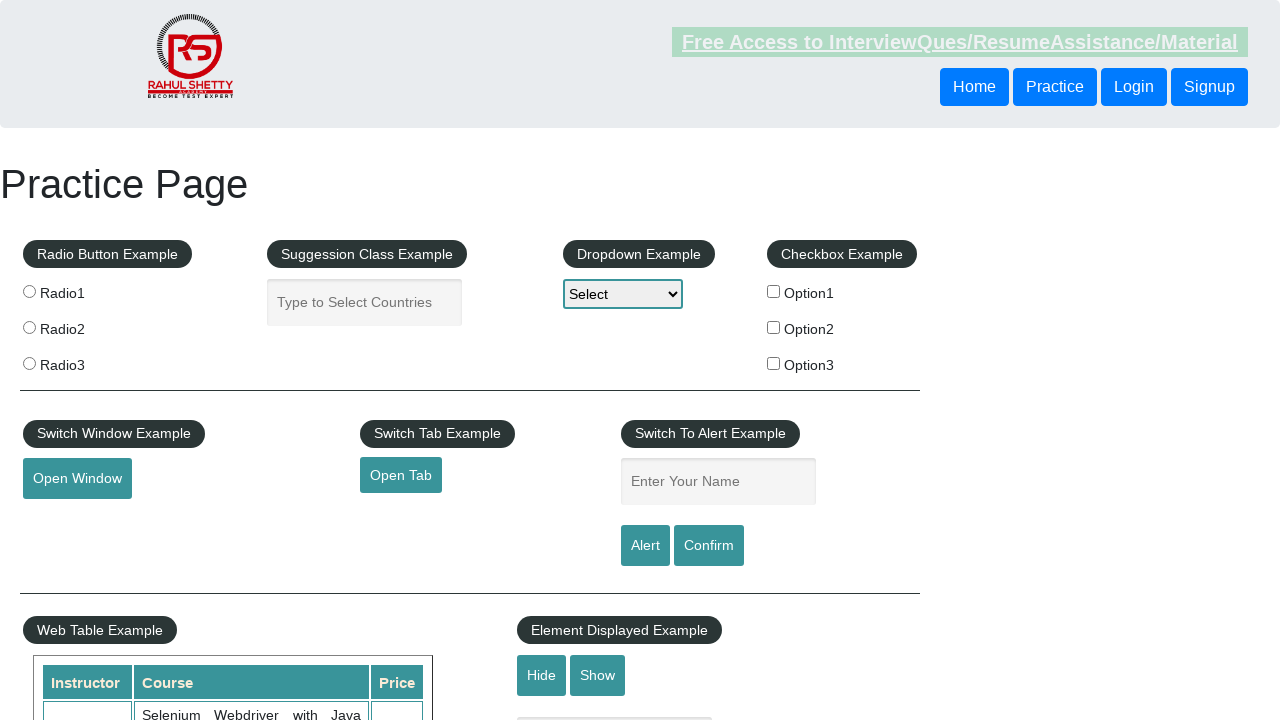

Clicked hide button to hide text box at (542, 675) on #hide-textbox
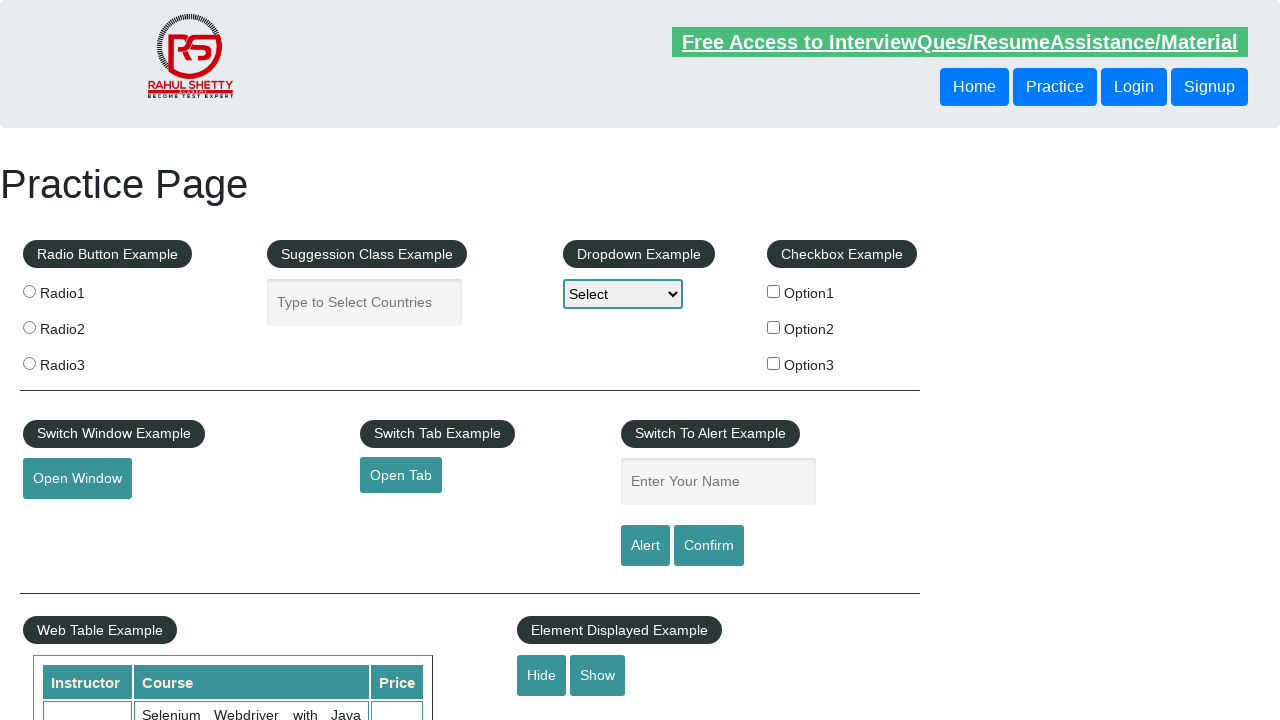

Confirmed text box is hidden
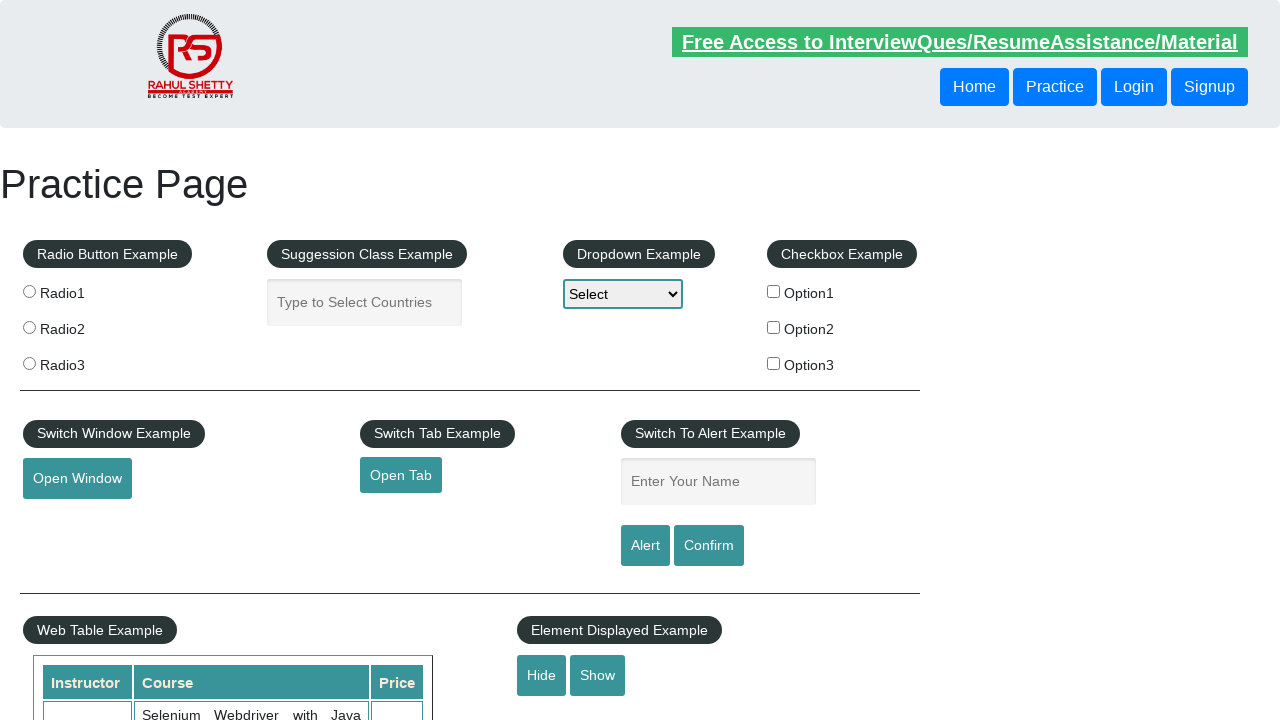

Clicked show button to make text box visible at (598, 675) on #show-textbox
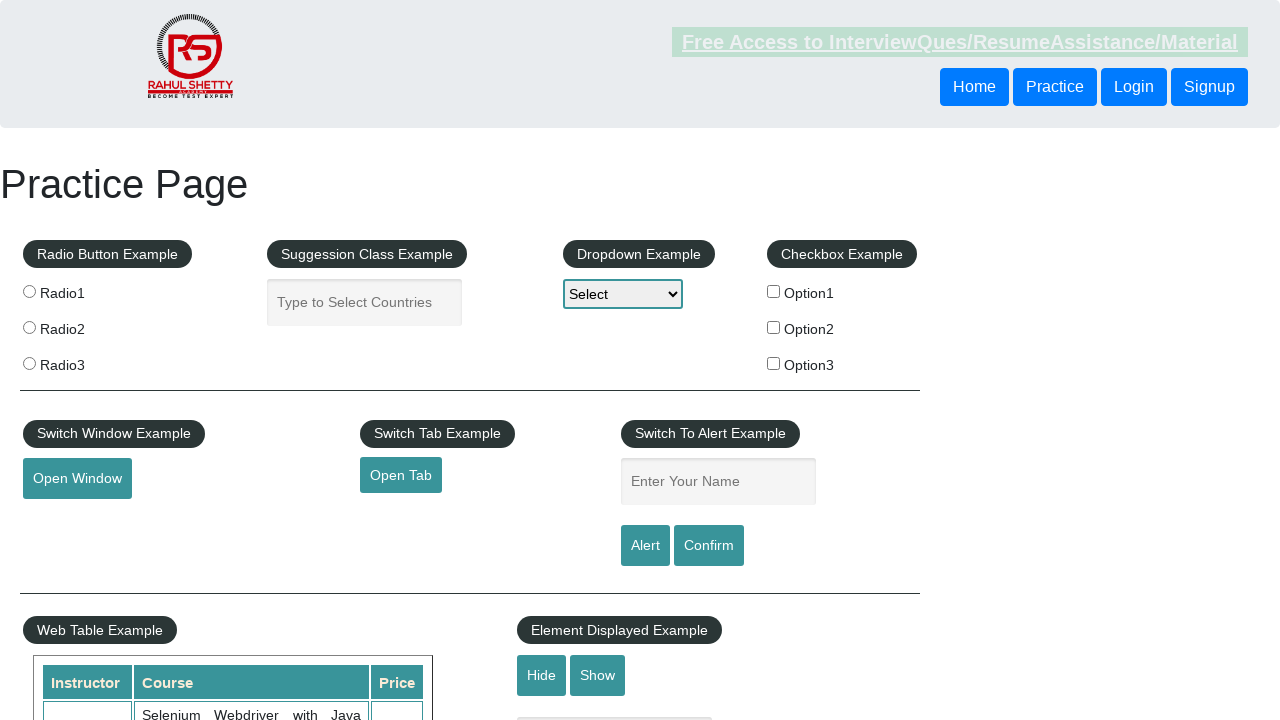

Confirmed text box is visible again after clicking show
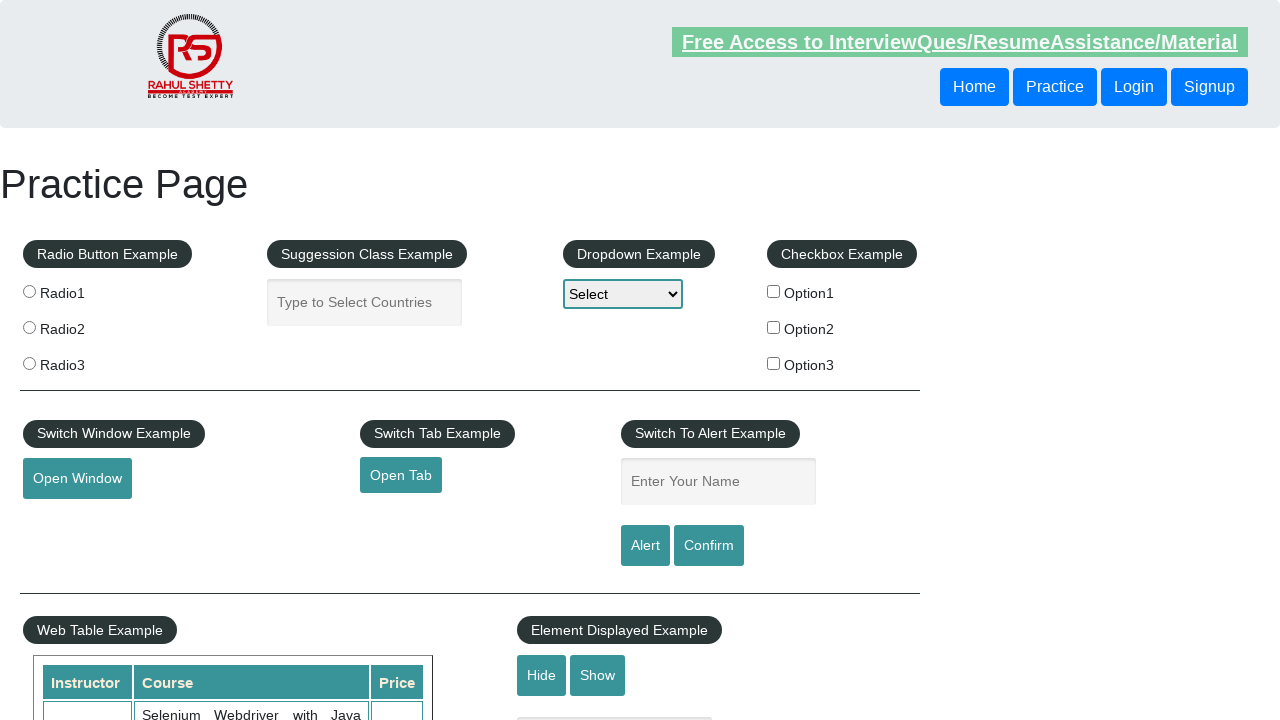

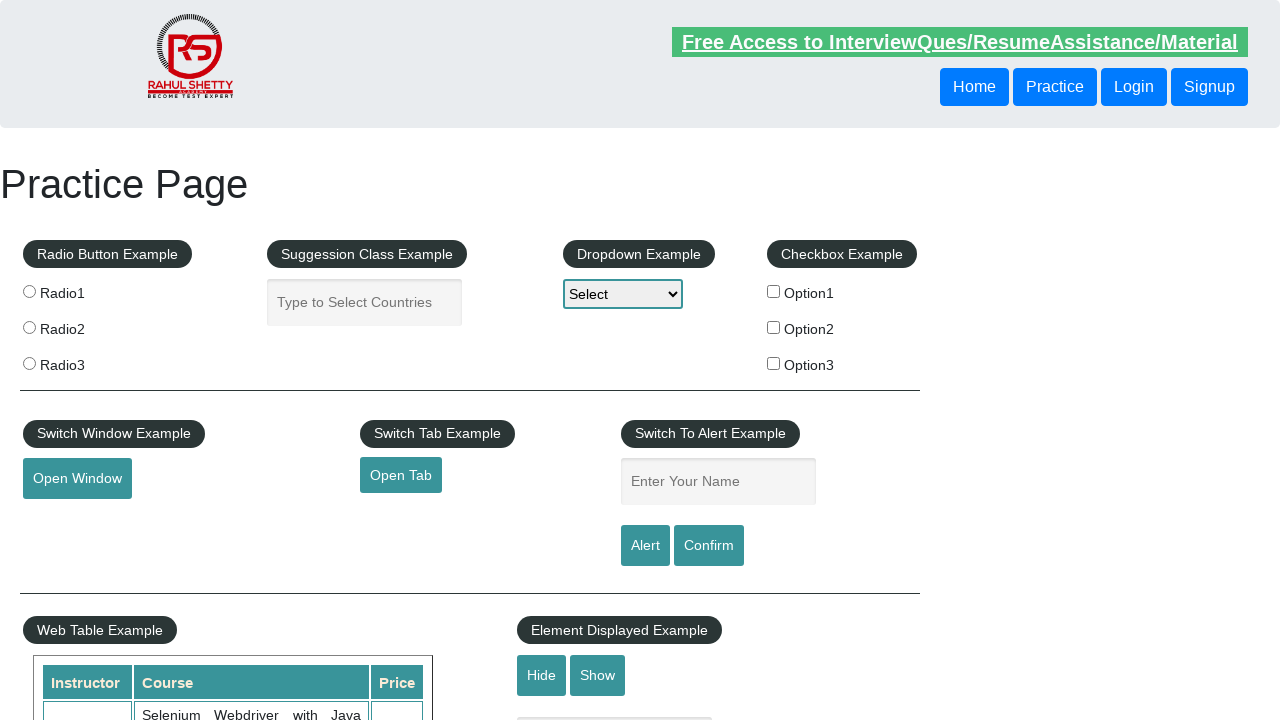